Tests autocomplete functionality by typing a letter, navigating through suggestions with arrow keys, and selecting an option

Starting URL: https://demoqa.com/auto-complete

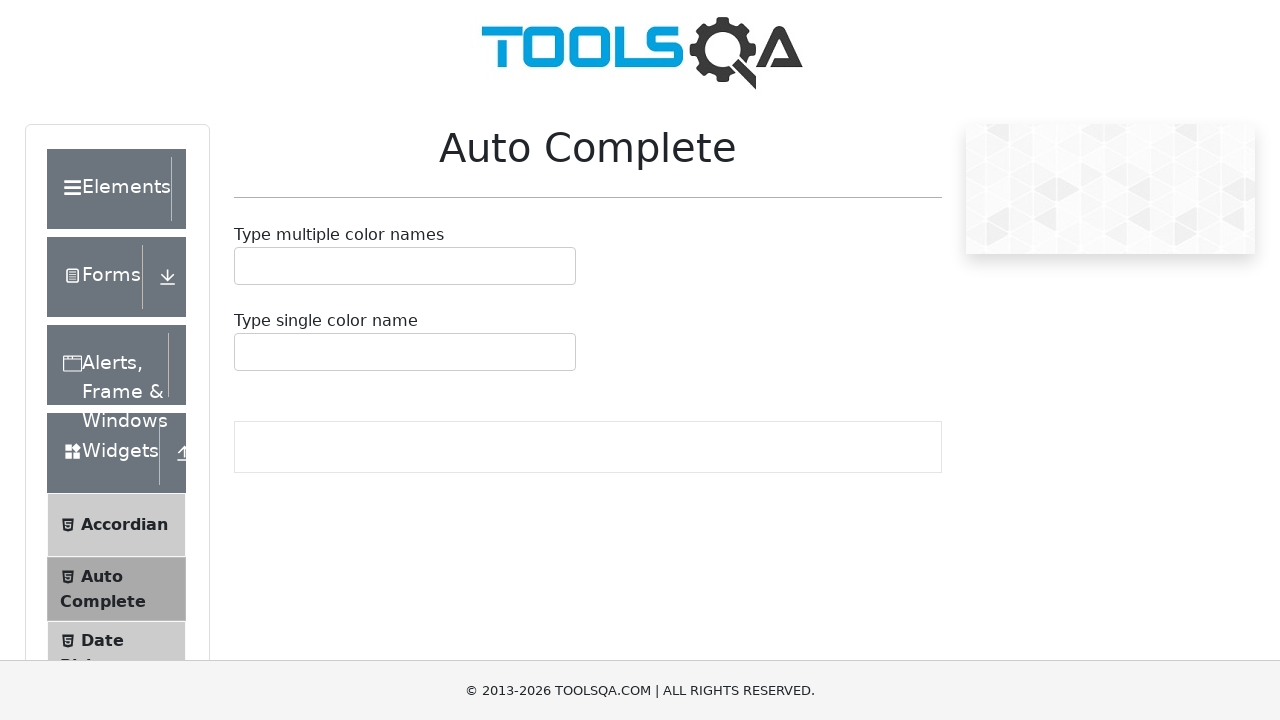

Clicked on the autocomplete input field at (247, 266) on #autoCompleteMultipleInput
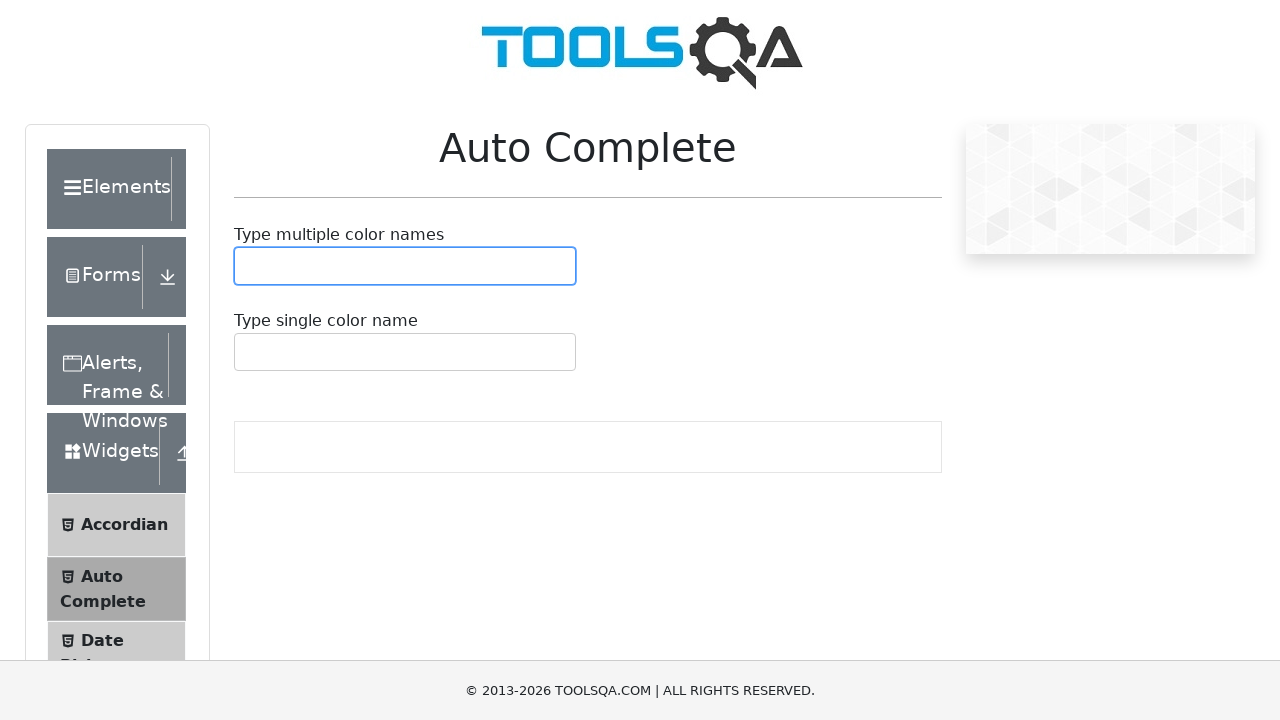

Typed 'b' in the autocomplete field to trigger suggestions on #autoCompleteMultipleInput
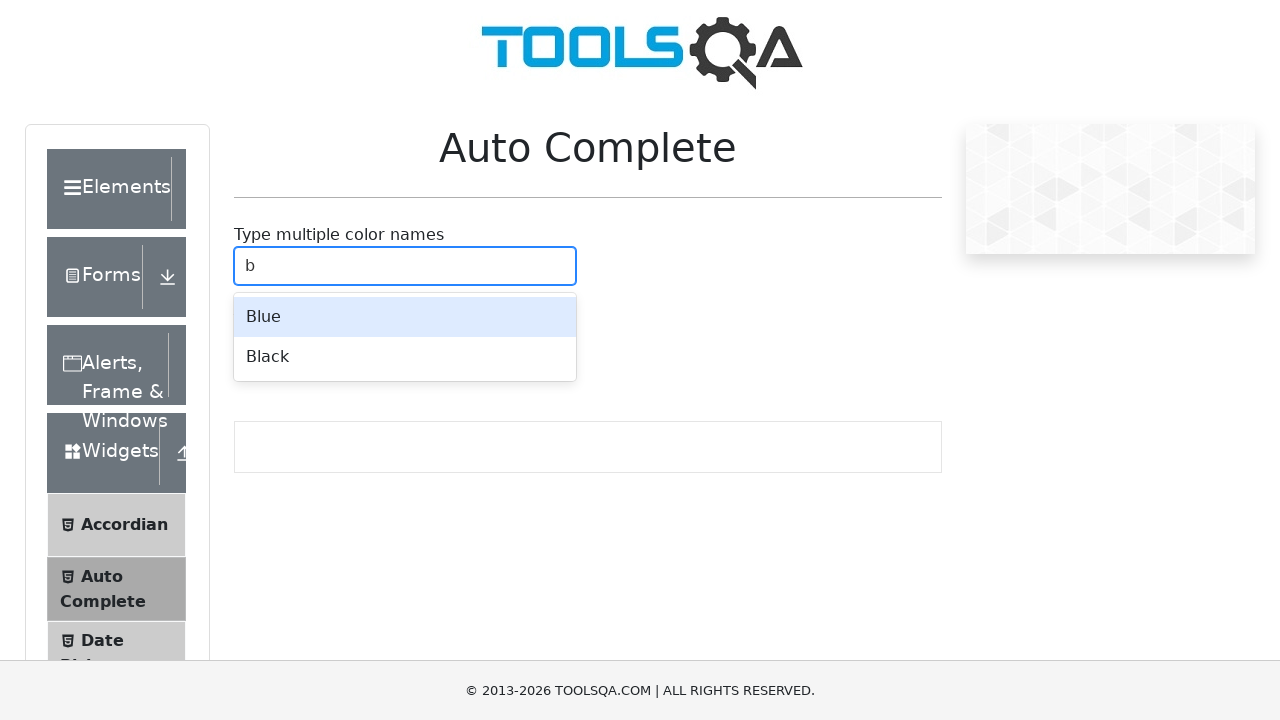

Waited 2 seconds for autocomplete suggestions to appear
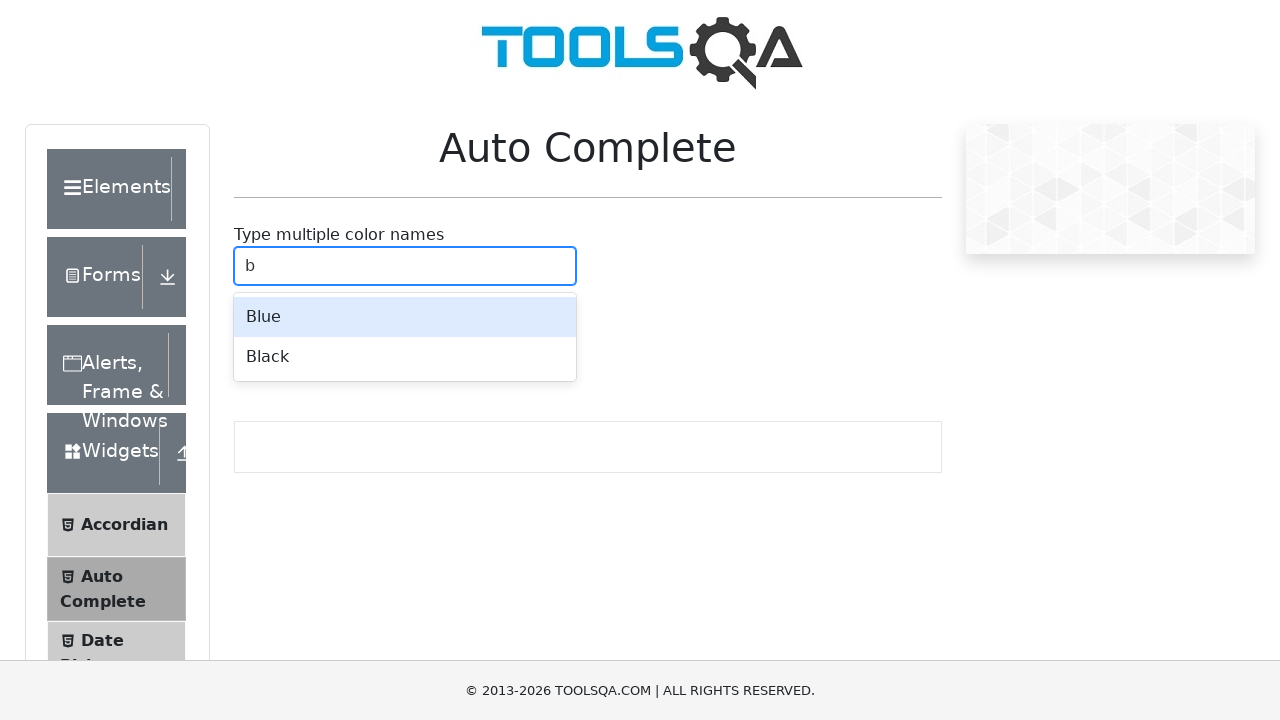

Pressed ArrowDown to navigate to the first suggestion
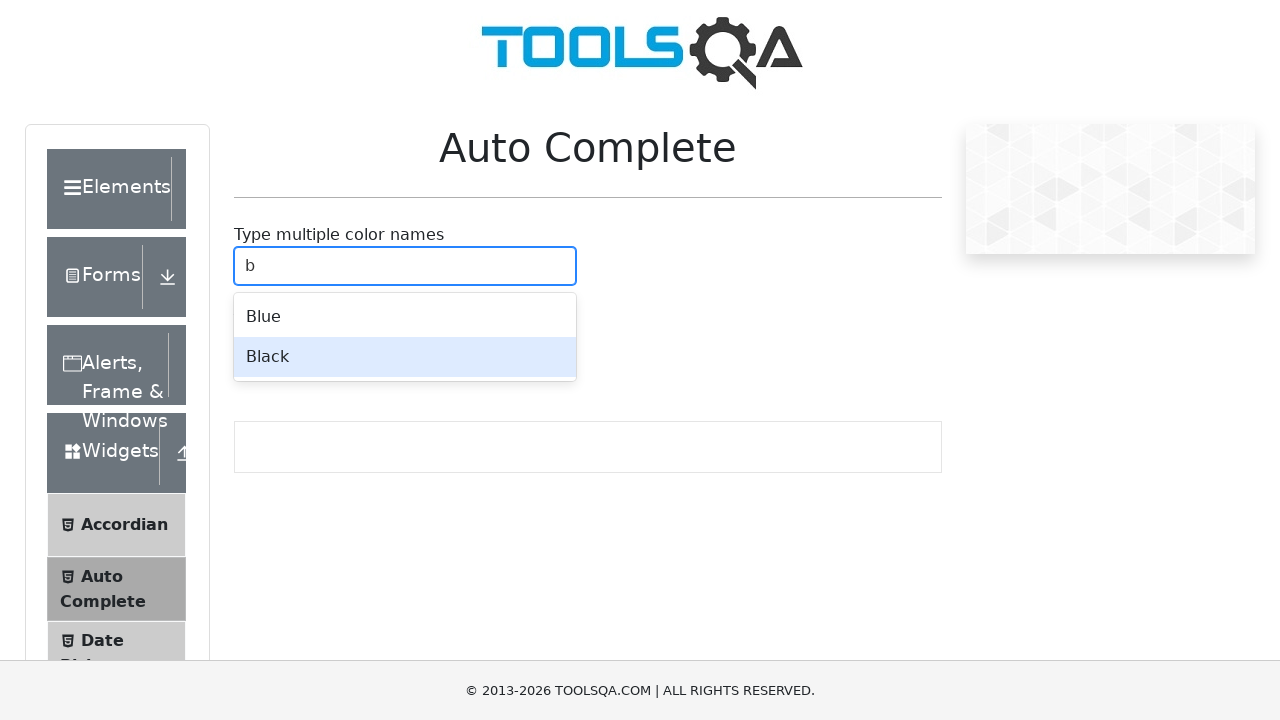

Pressed Enter to select the first autocomplete suggestion
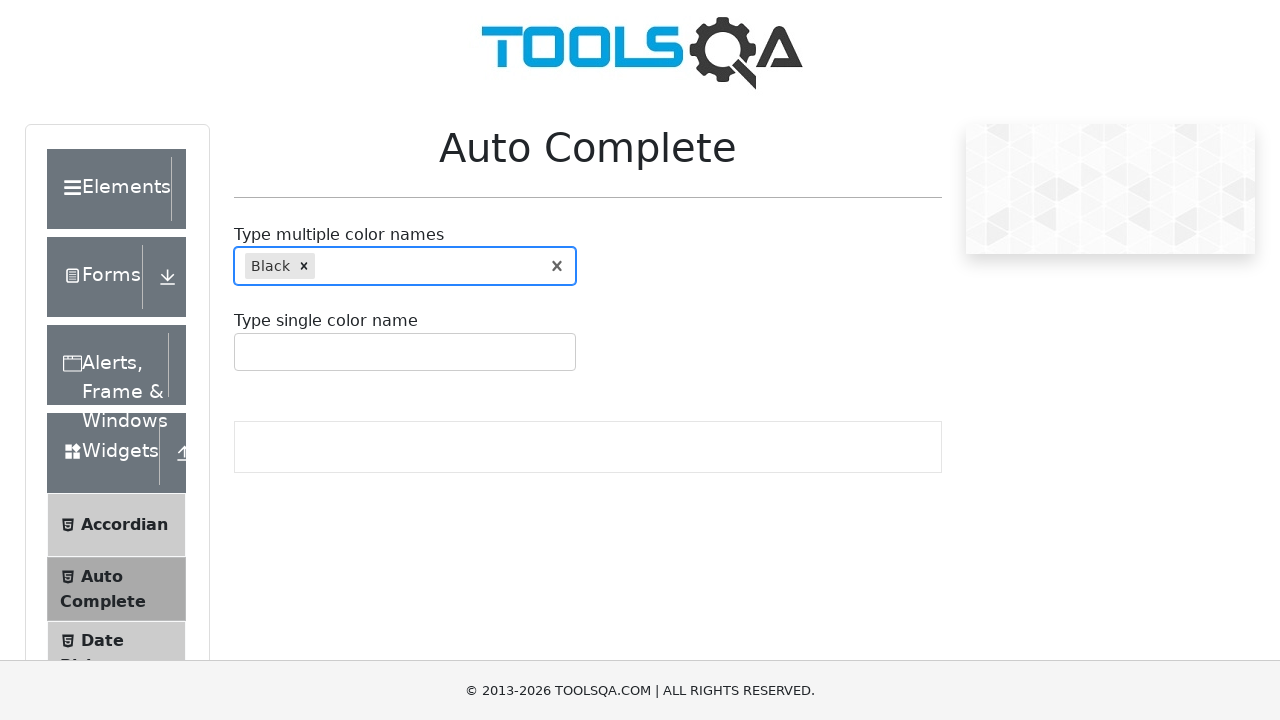

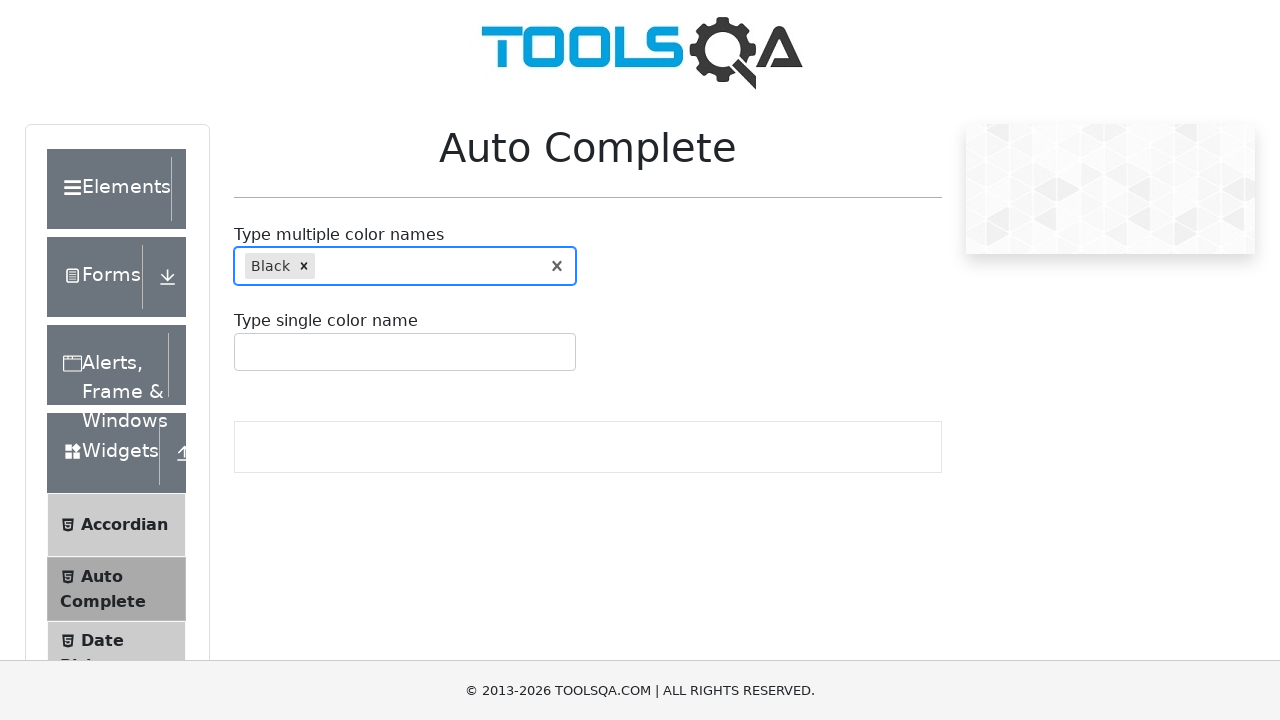